Launches the Tata Motors website and verifies it loads successfully

Starting URL: https://www.tatamotors.com/

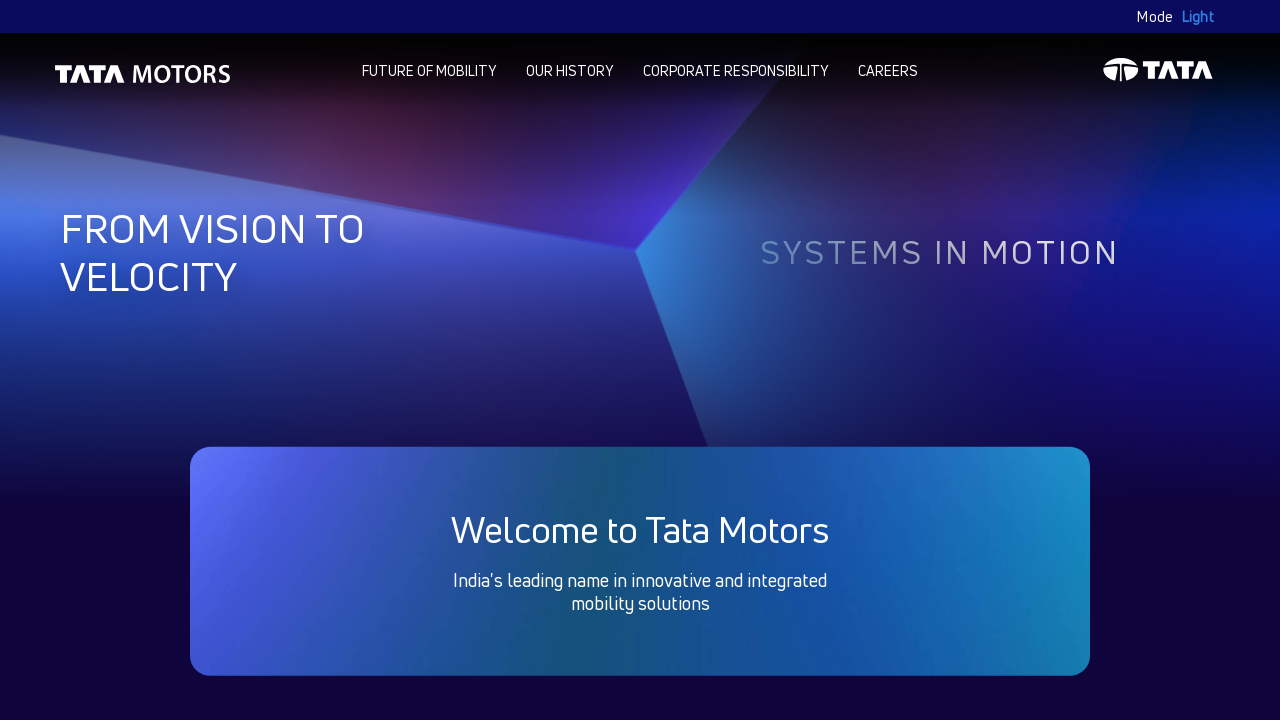

Waited for page DOM content to load
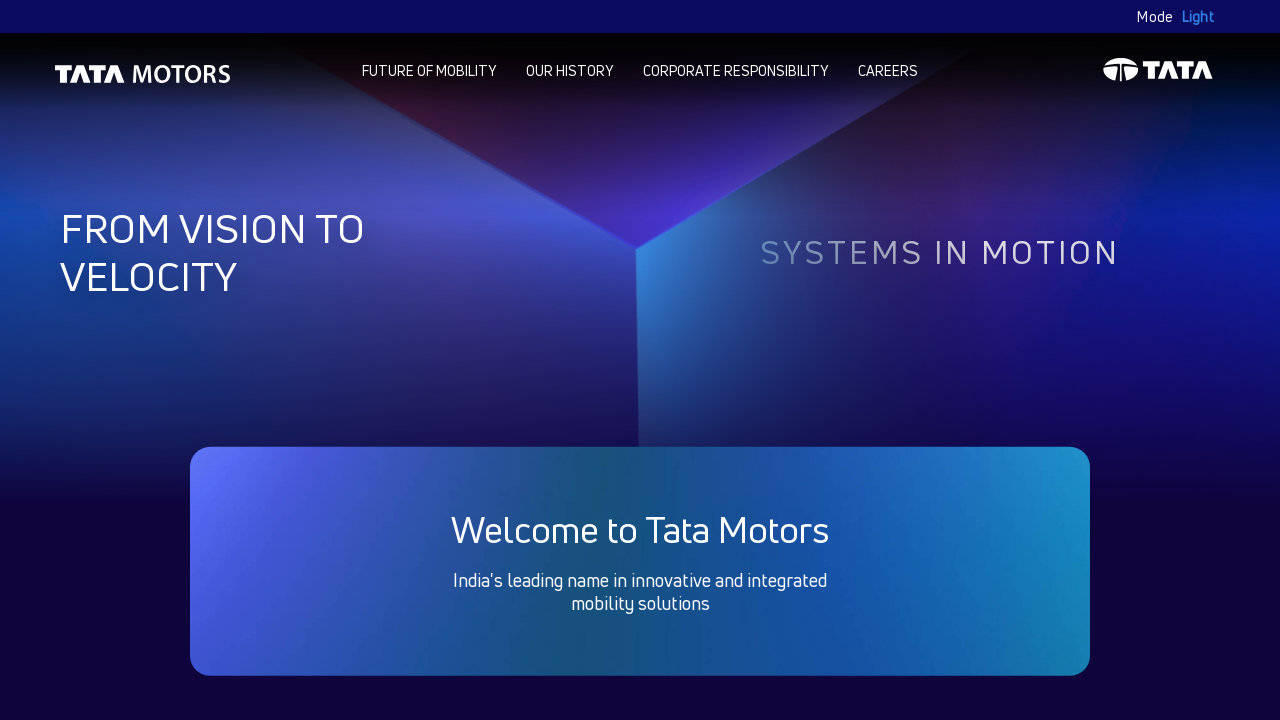

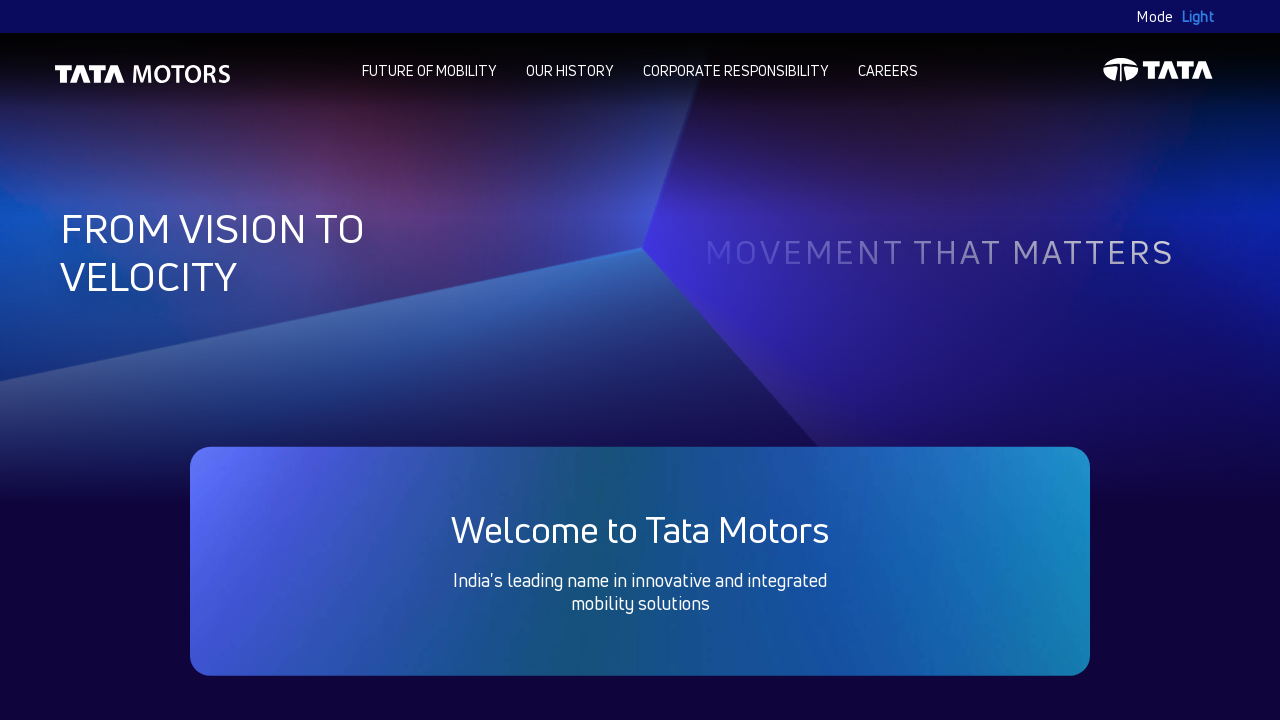